Navigates to Python.org website and verifies that "Python" appears in the page title

Starting URL: http://www.python.org

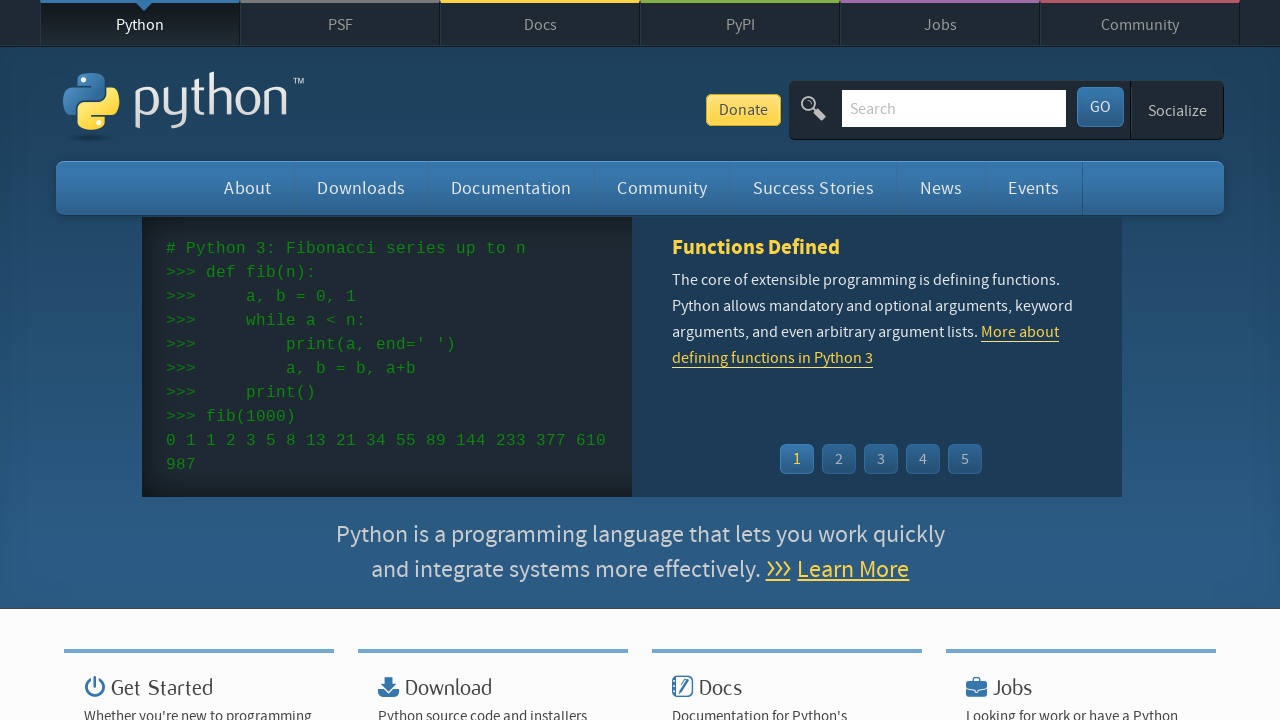

Navigated to http://www.python.org
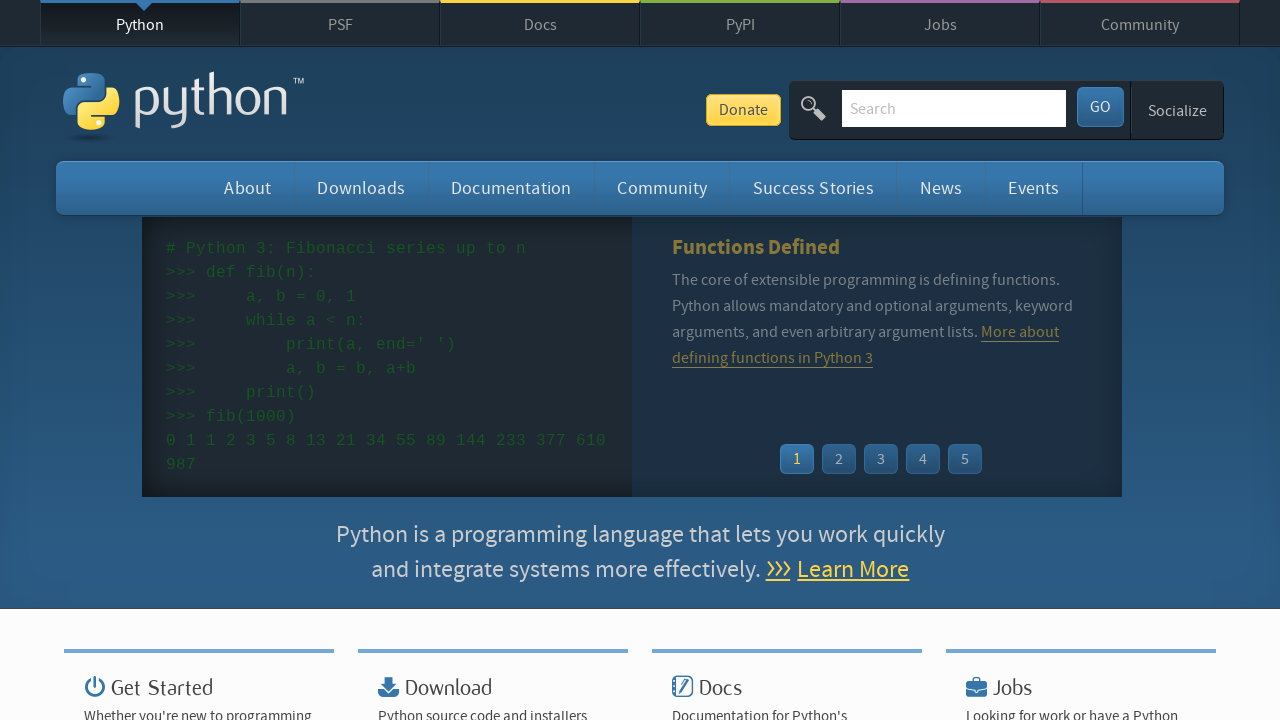

Verified that 'Python' appears in the page title
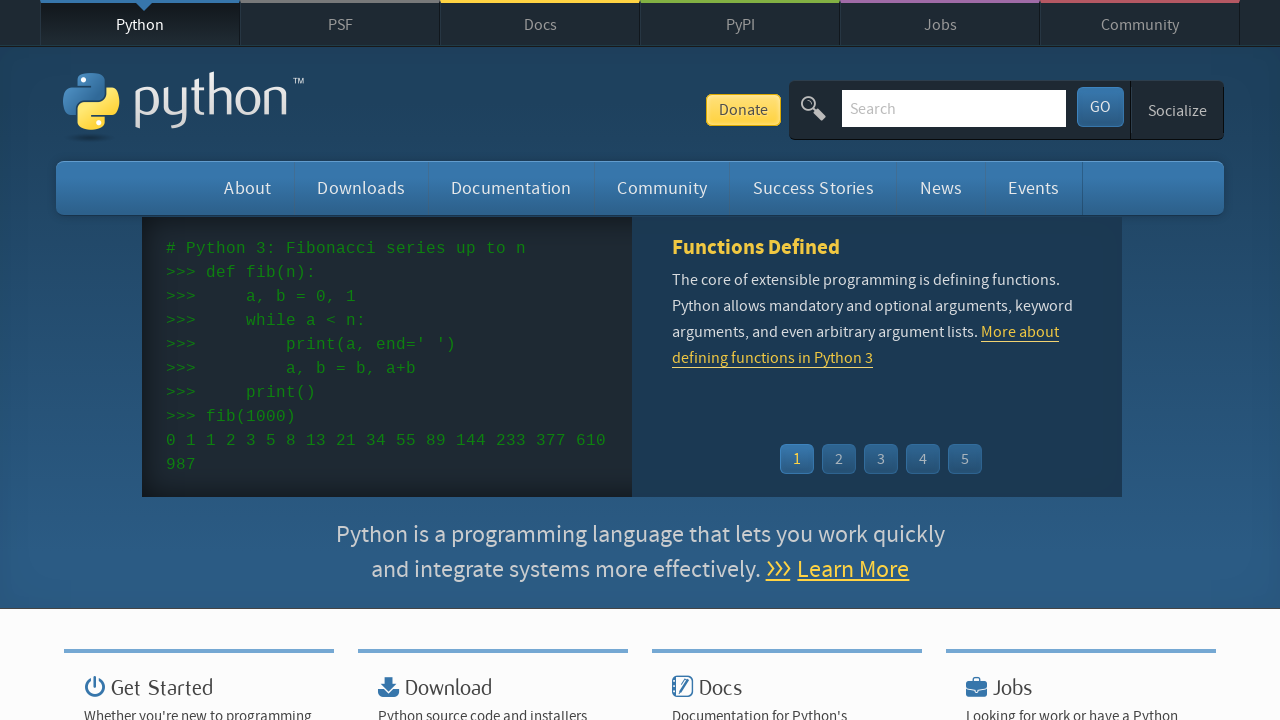

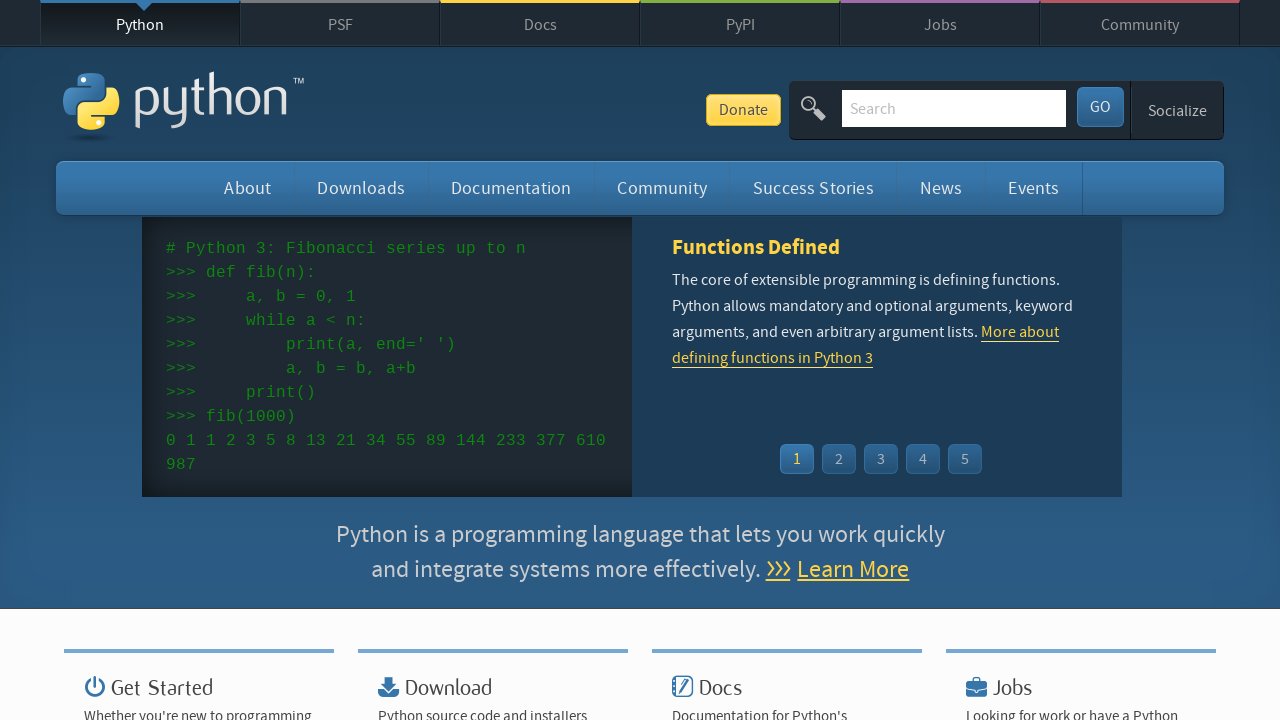